Tests navigation from Browse Languages back to Start and verifies the welcome title

Starting URL: http://www.99-bottles-of-beer.net/

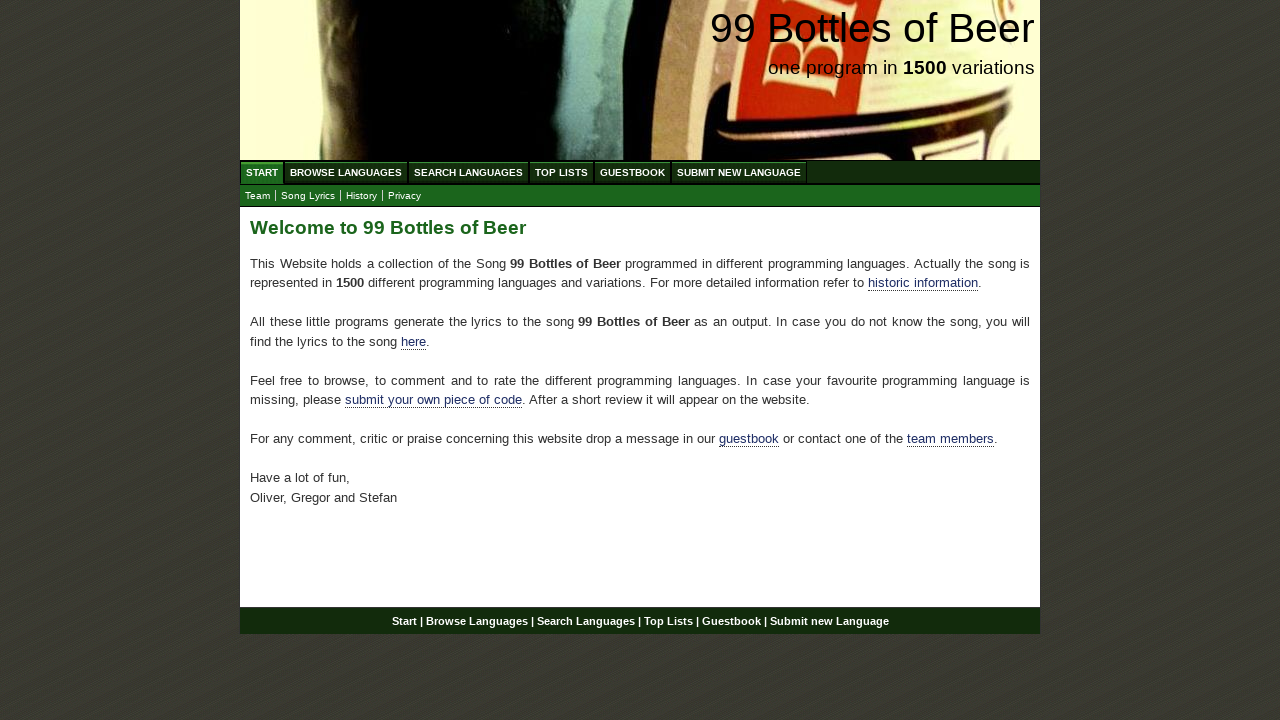

Clicked on Browse Languages link at (346, 172) on xpath=//body/div[@id='wrap']/div[@id='navigation']/ul[@id='menu']/li/a[@href='/a
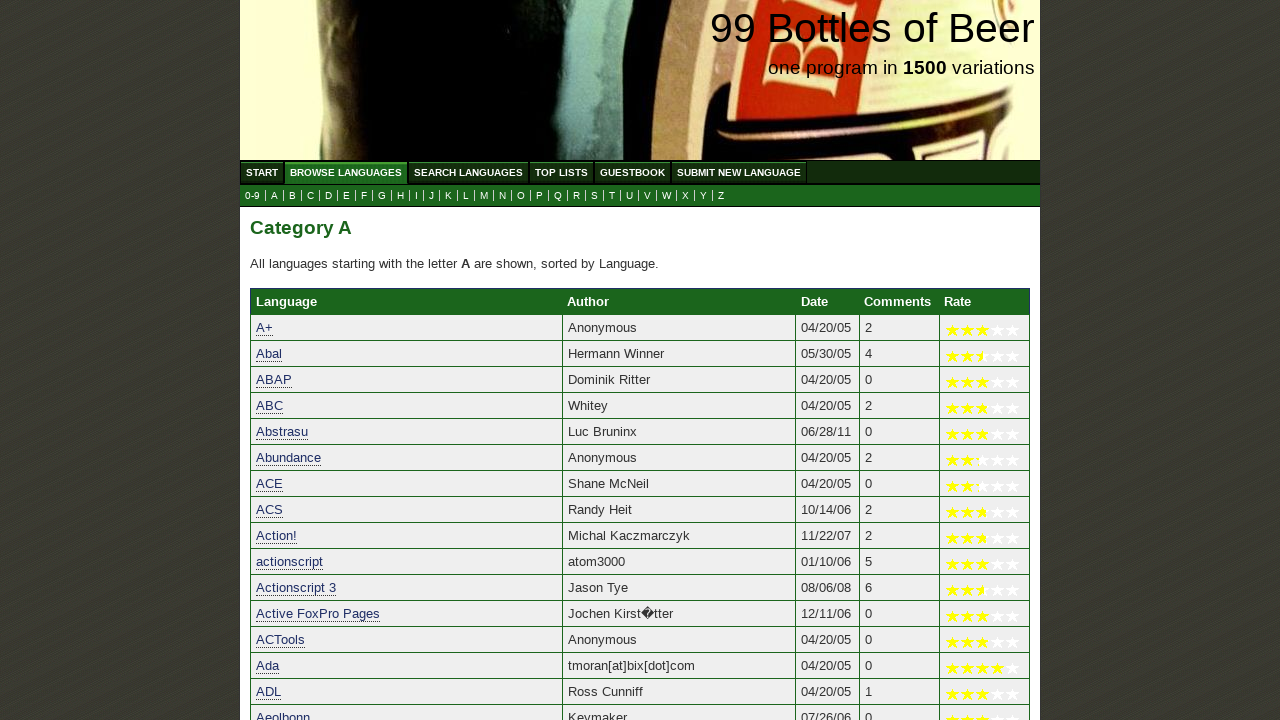

Clicked on Start link to navigate back to home at (262, 172) on xpath=//body/div[@id='wrap']/div[@id='navigation']/ul[@id='menu']/li/a[@href='/'
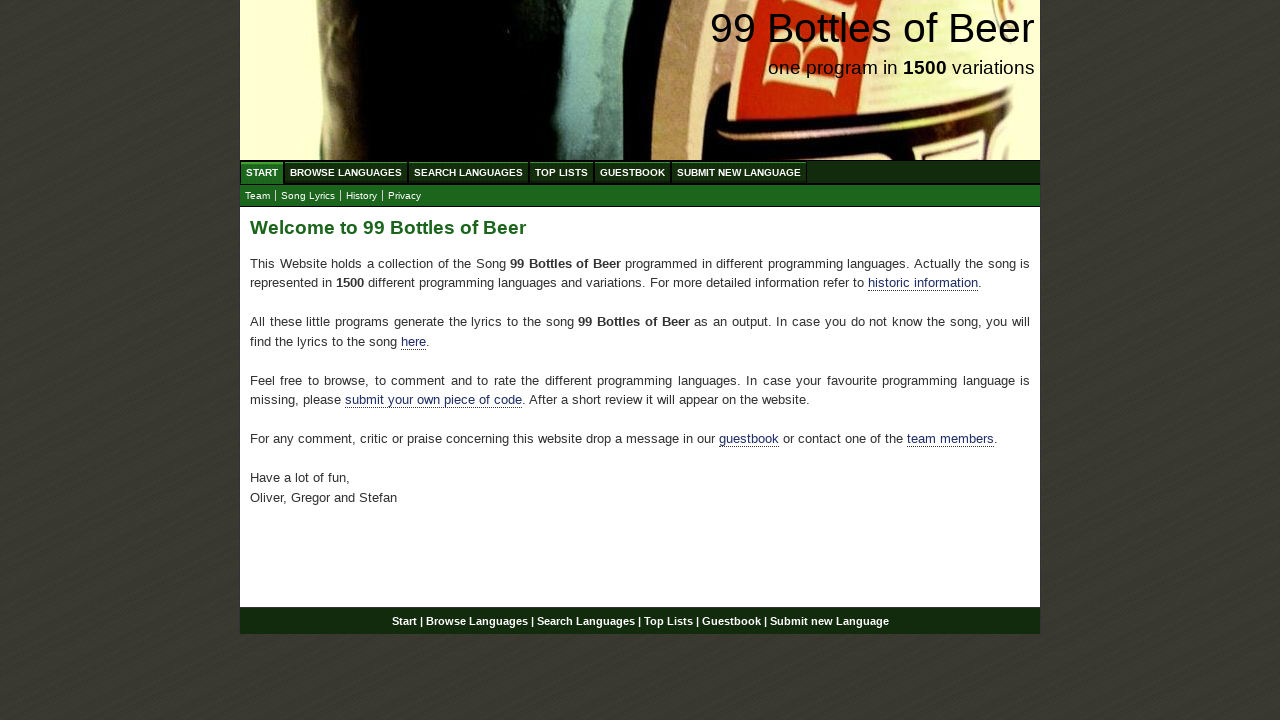

Verified welcome header is present on home page
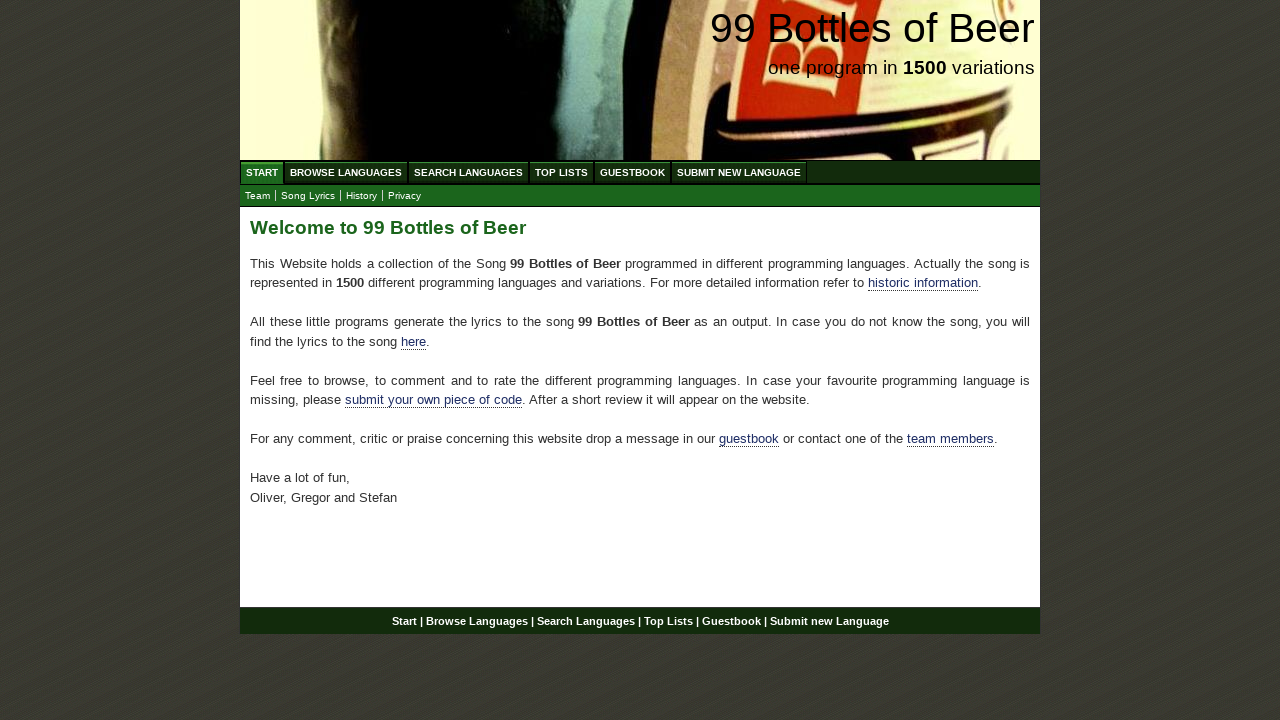

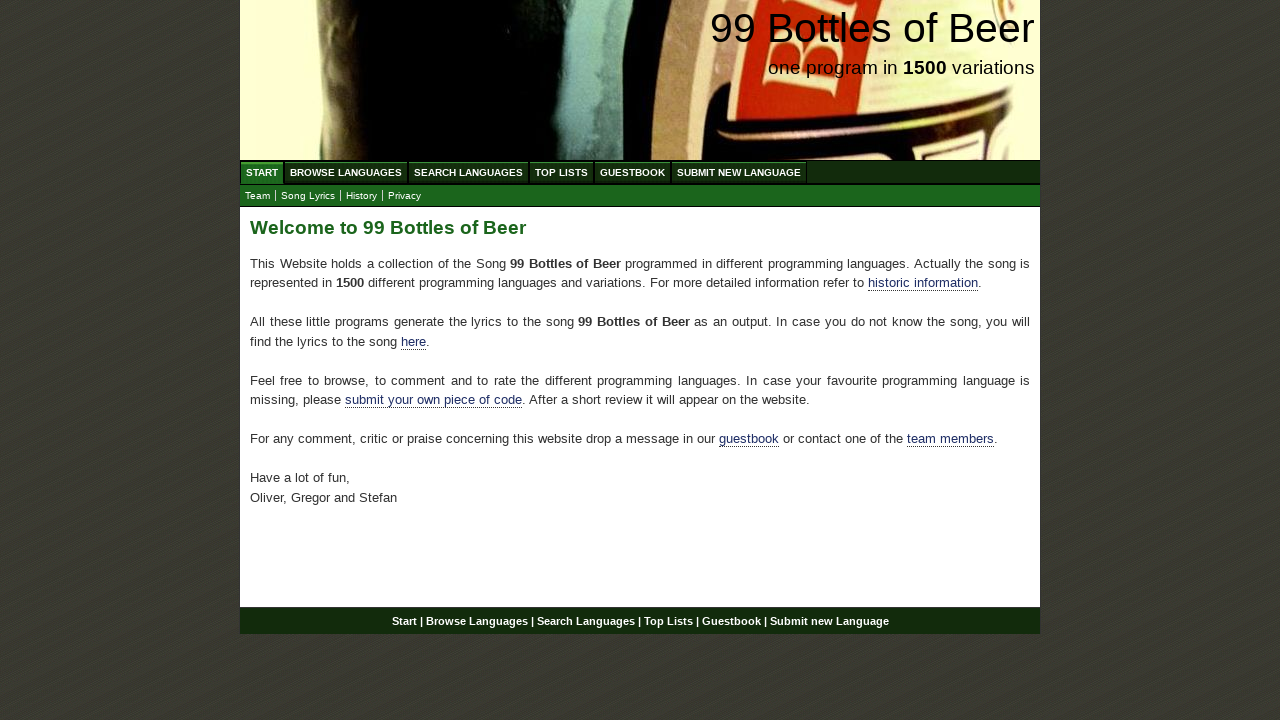